Navigates to Gmail's homepage and clicks on a "Learn more" link using partial link text matching

Starting URL: http://www.gmail.com/

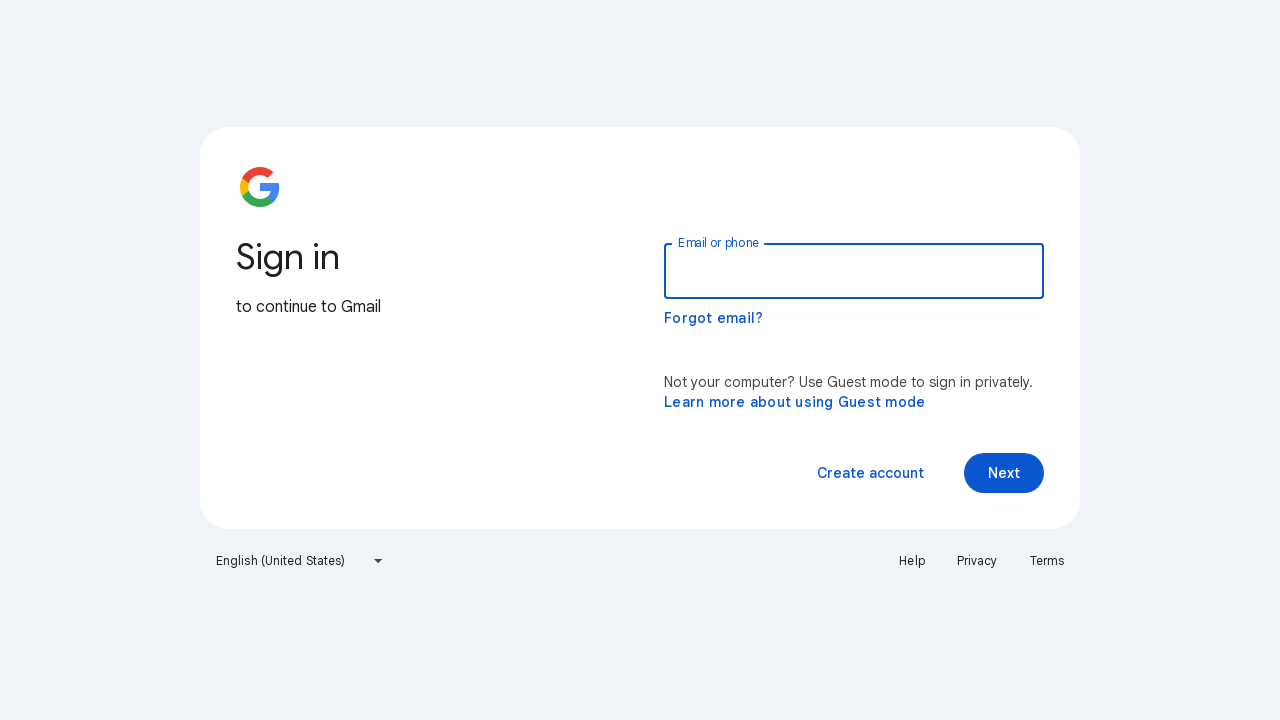

Navigated to Gmail homepage
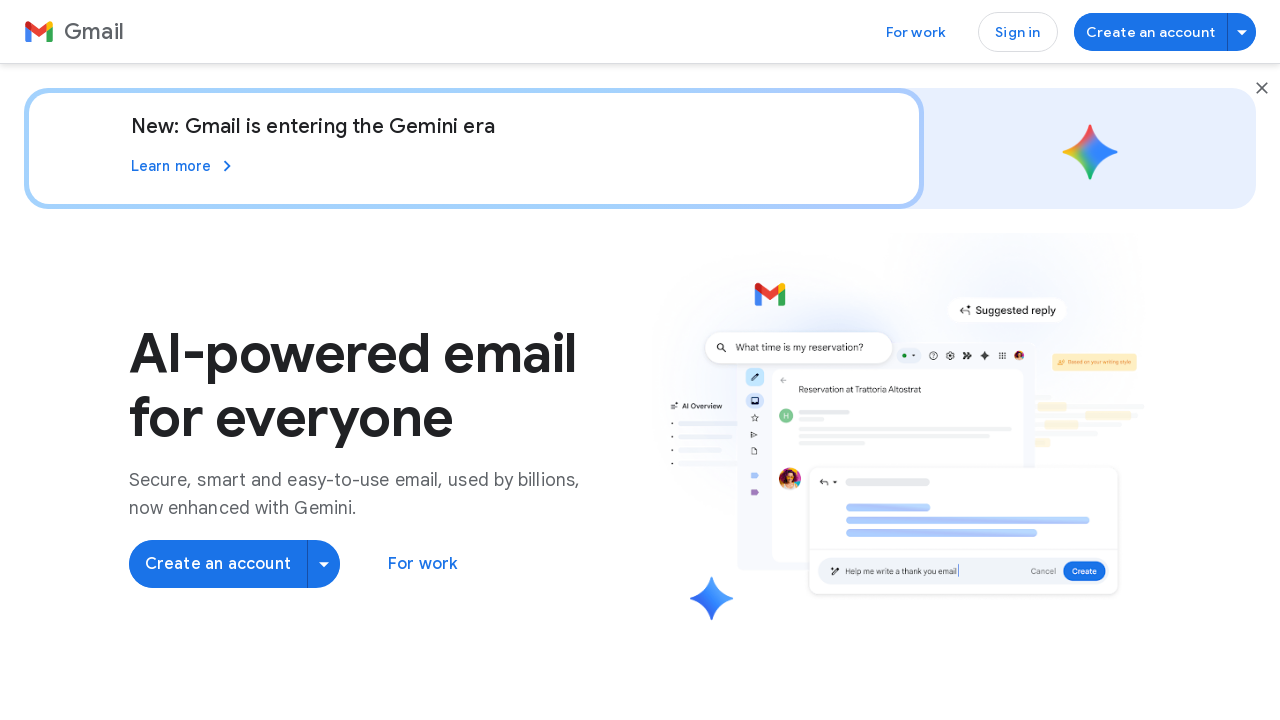

Clicked on 'Learn more' link using partial text matching at (184, 166) on a:has-text('Learn')
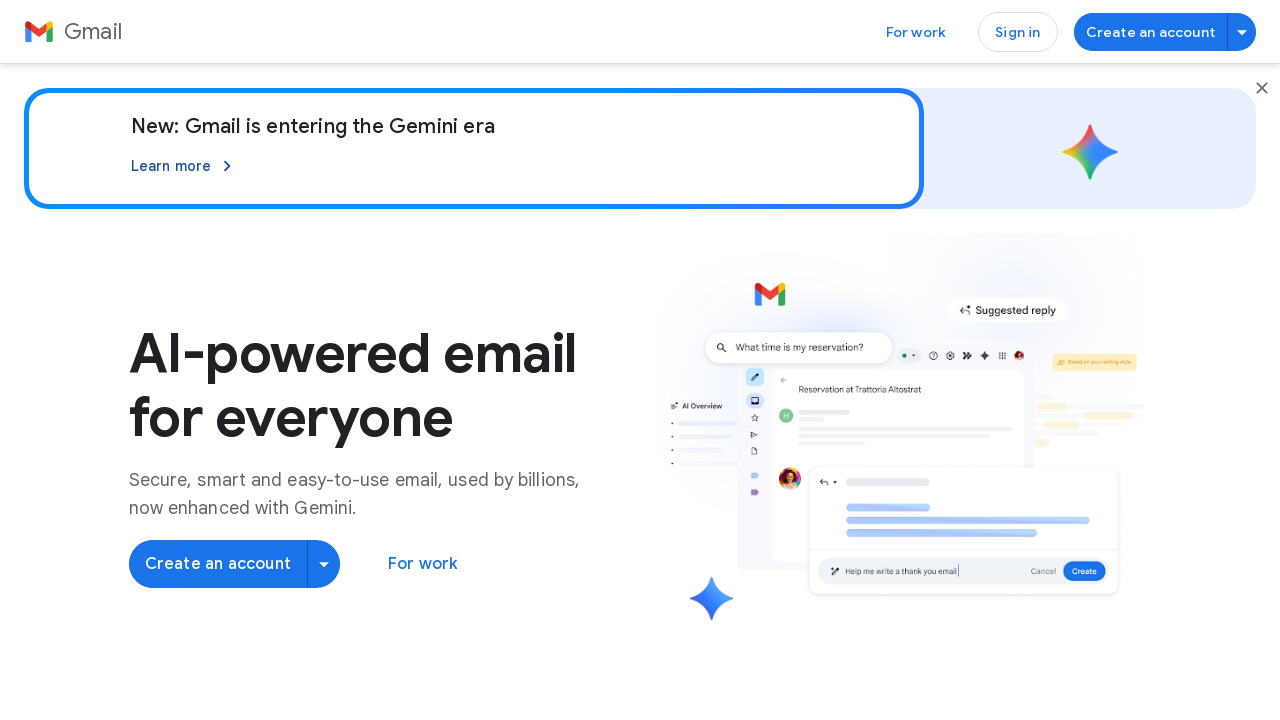

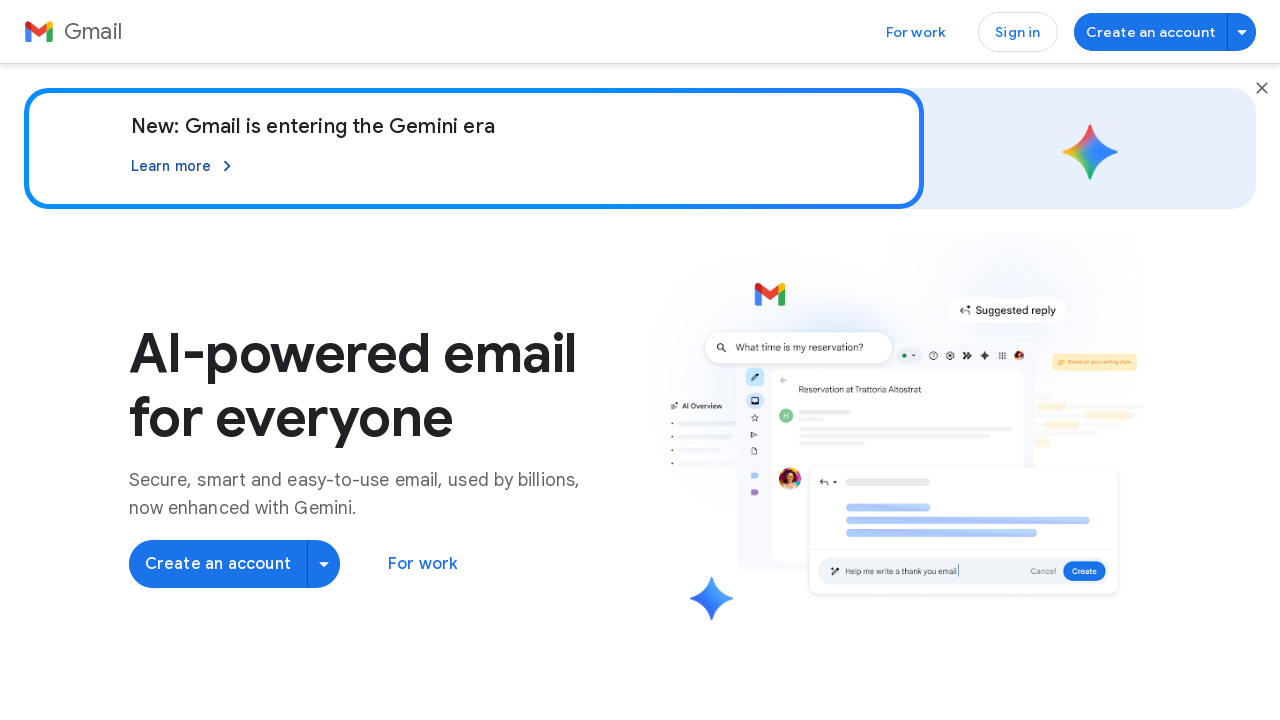